Tests text input functionality by entering text into an input field and clicking a button that updates its label based on the input

Starting URL: http://uitestingplayground.com/textinput

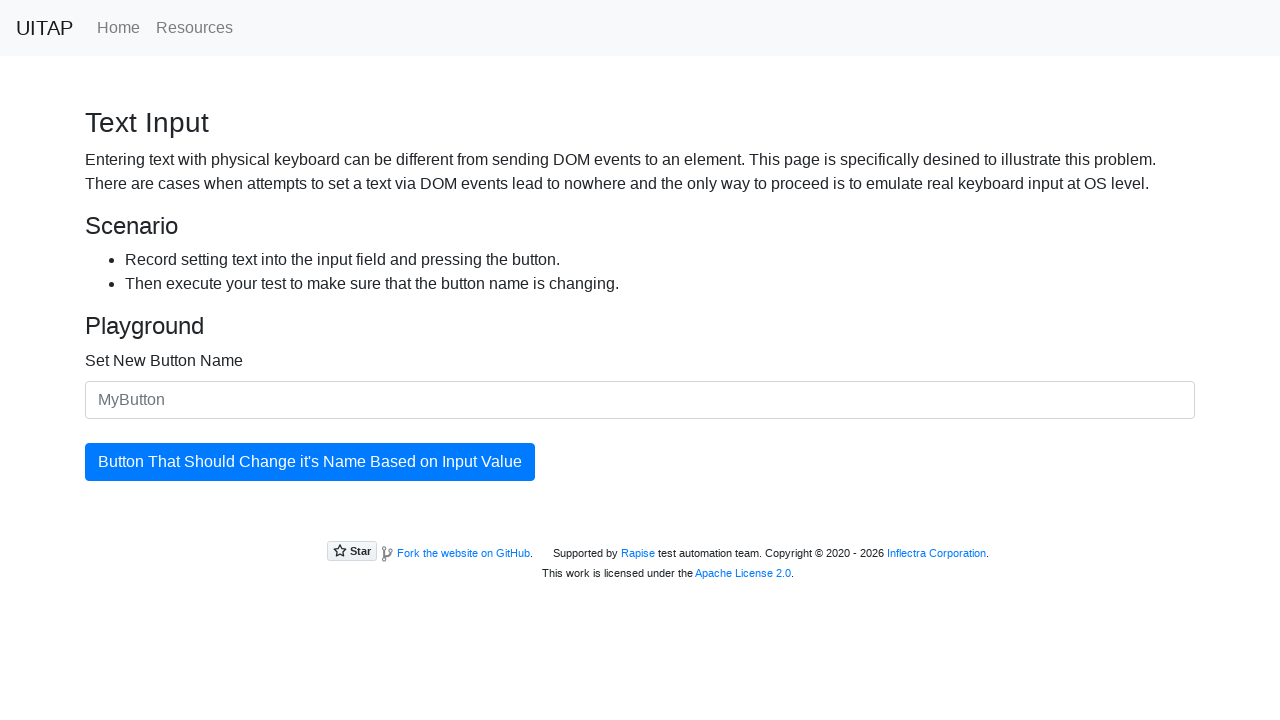

Filled text input field with 'SkyPro' on #newButtonName
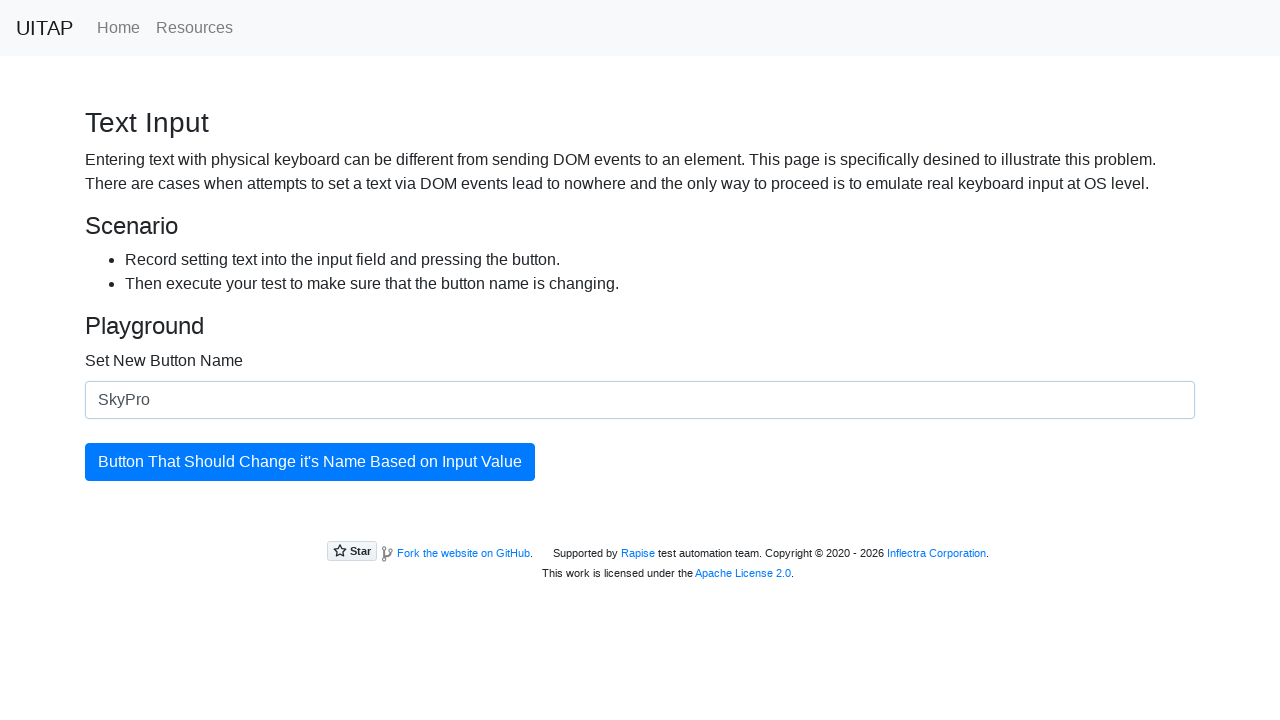

Clicked button to update its label with input text at (310, 462) on #updatingButton
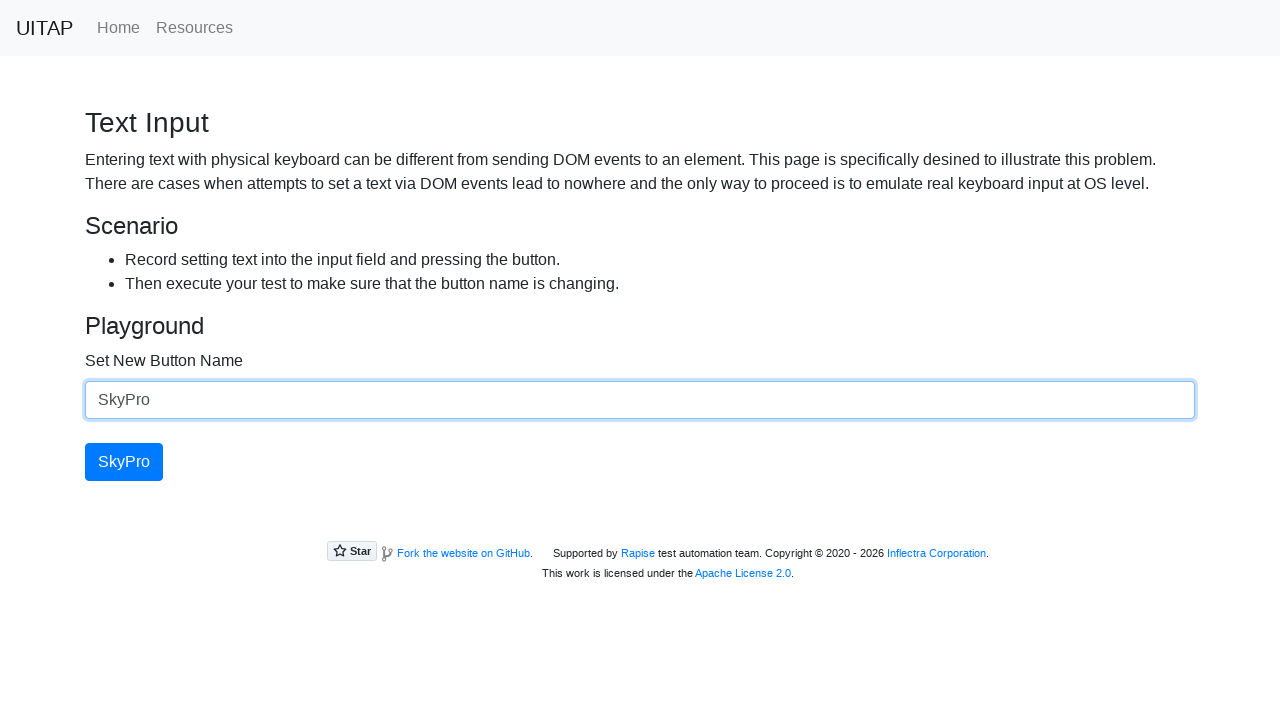

Button label successfully updated to 'SkyPro'
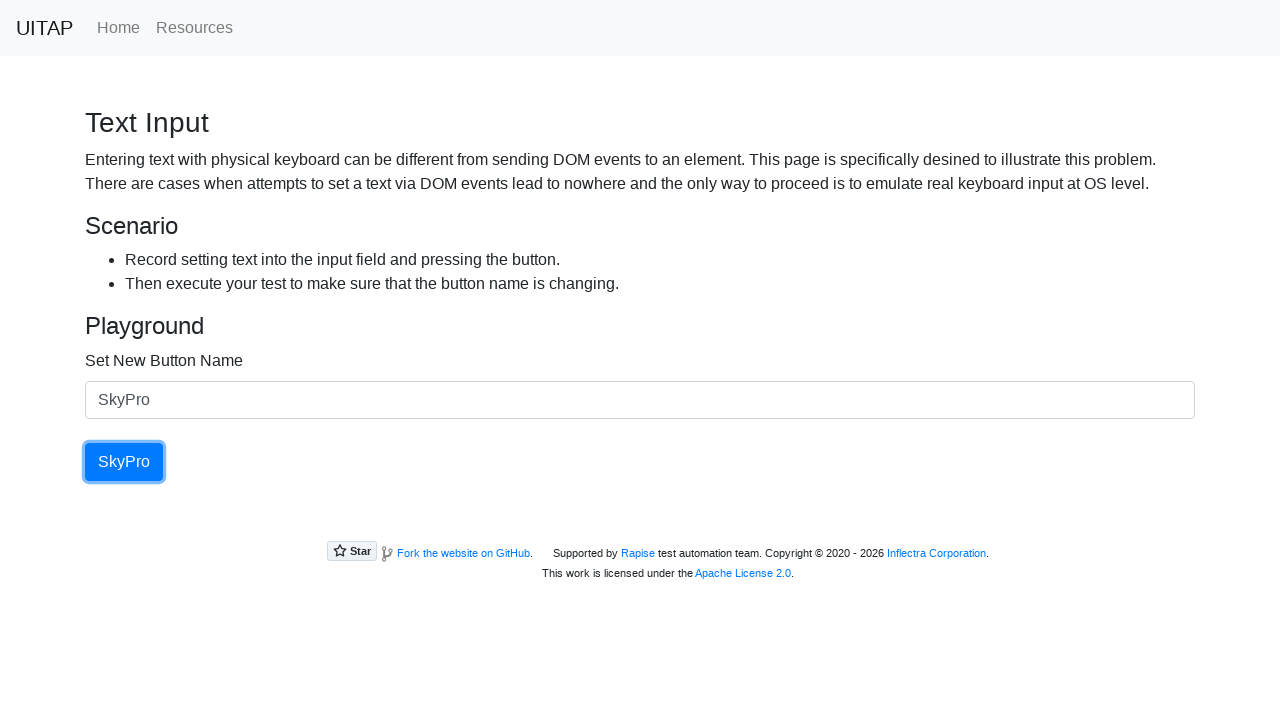

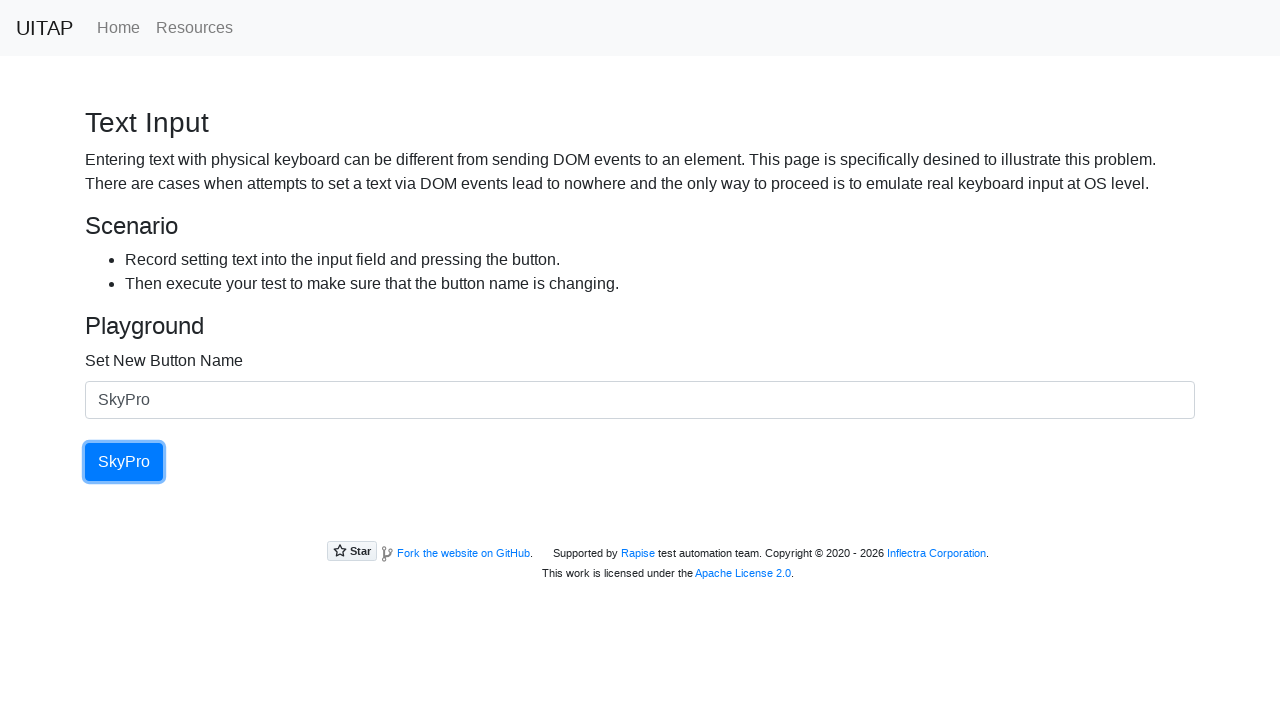